Tests filtering to display only active (non-completed) todo items

Starting URL: https://demo.playwright.dev/todomvc

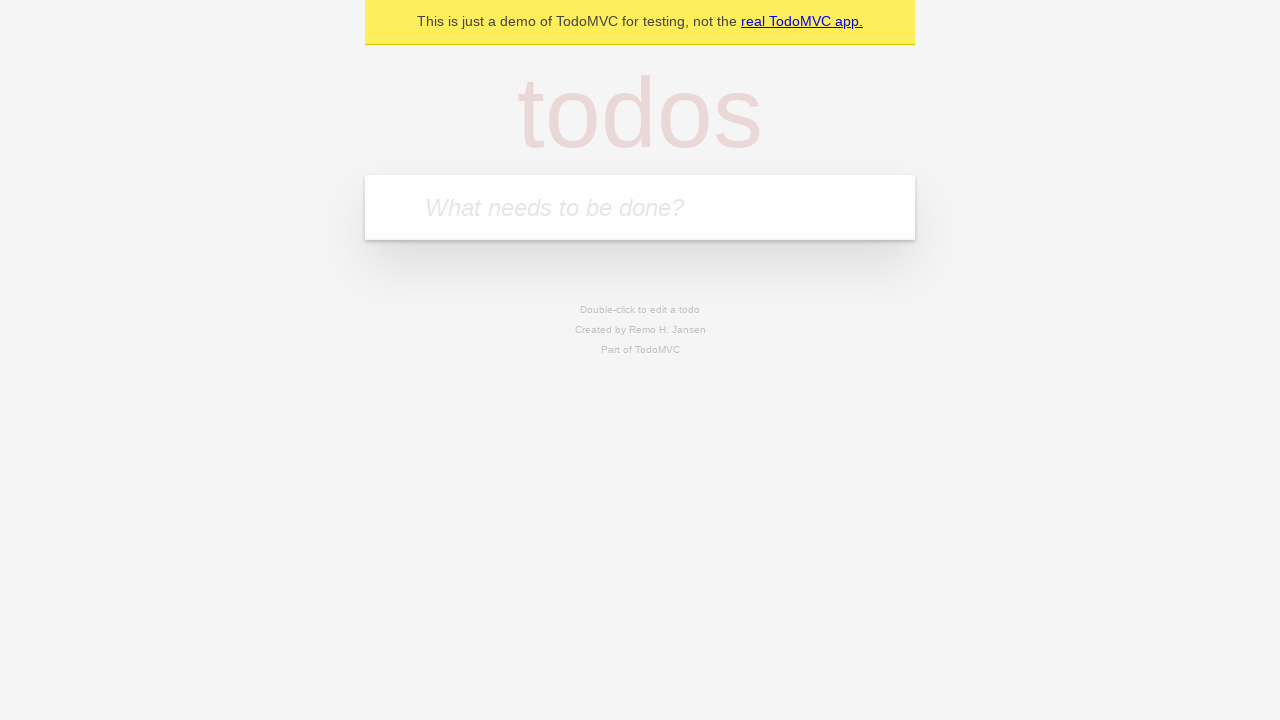

Filled todo input with 'buy some cheese' on internal:attr=[placeholder="What needs to be done?"i]
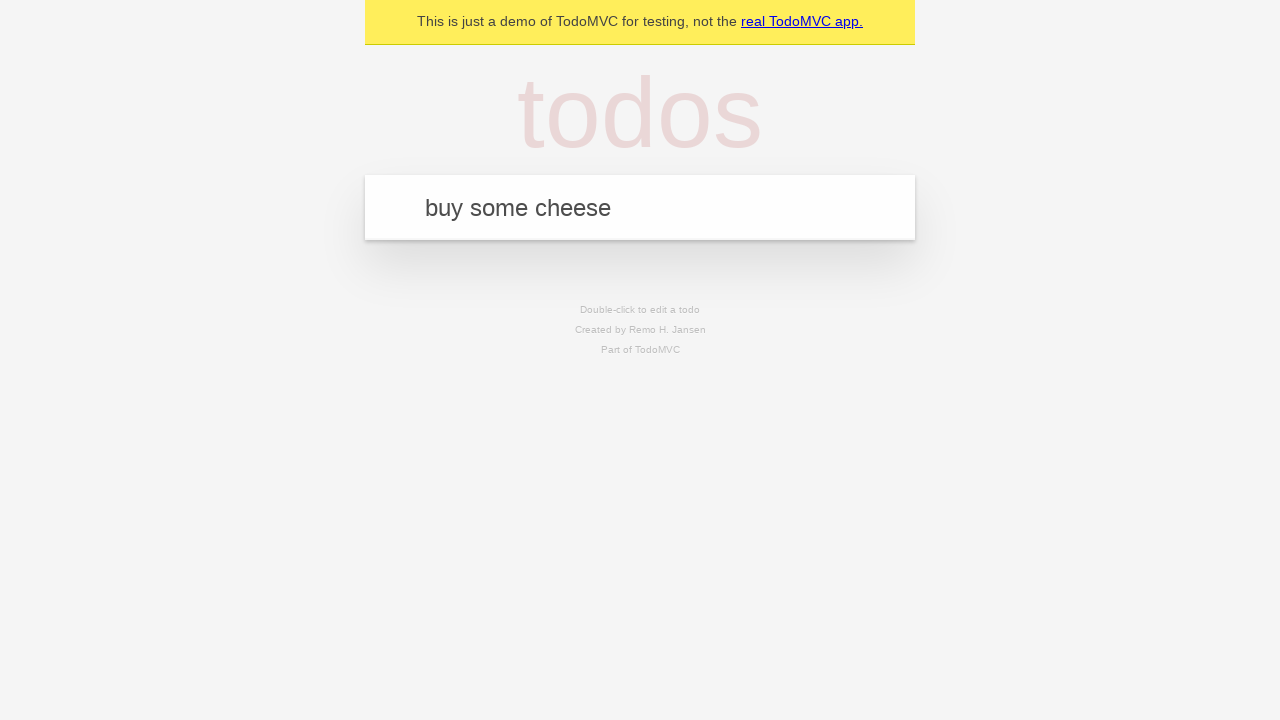

Pressed Enter to add first todo item on internal:attr=[placeholder="What needs to be done?"i]
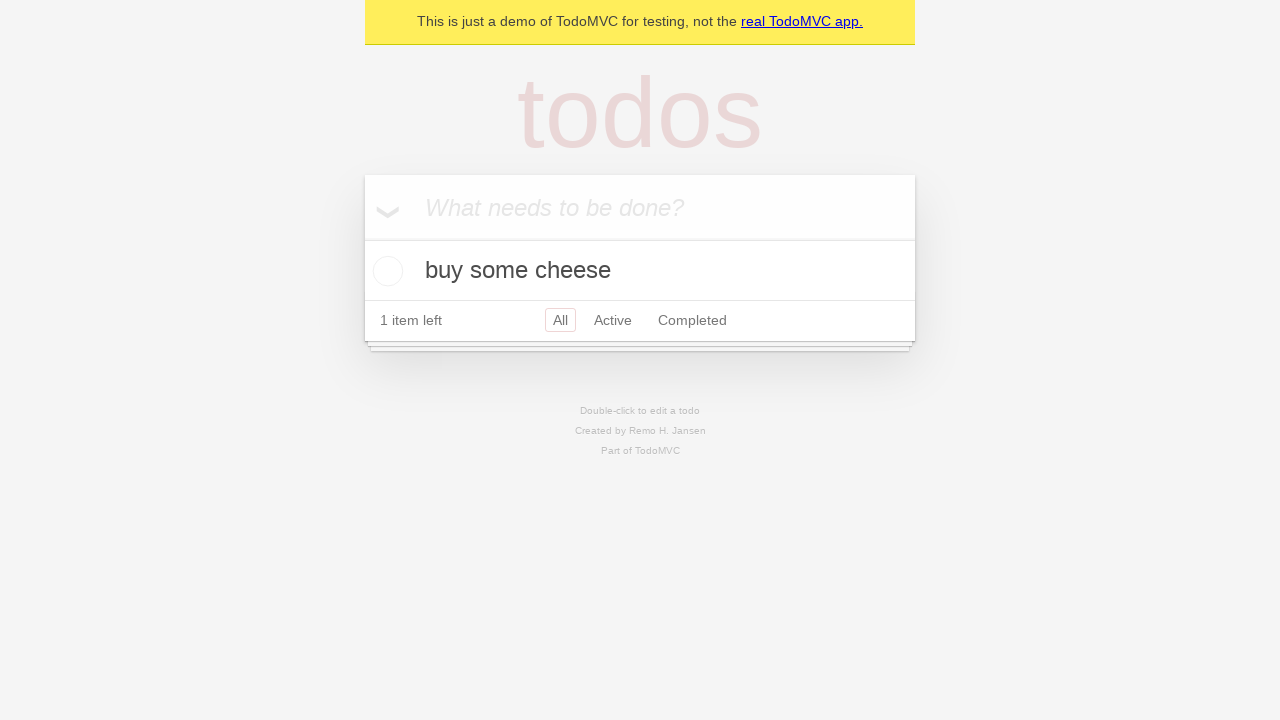

Filled todo input with 'feed the cat' on internal:attr=[placeholder="What needs to be done?"i]
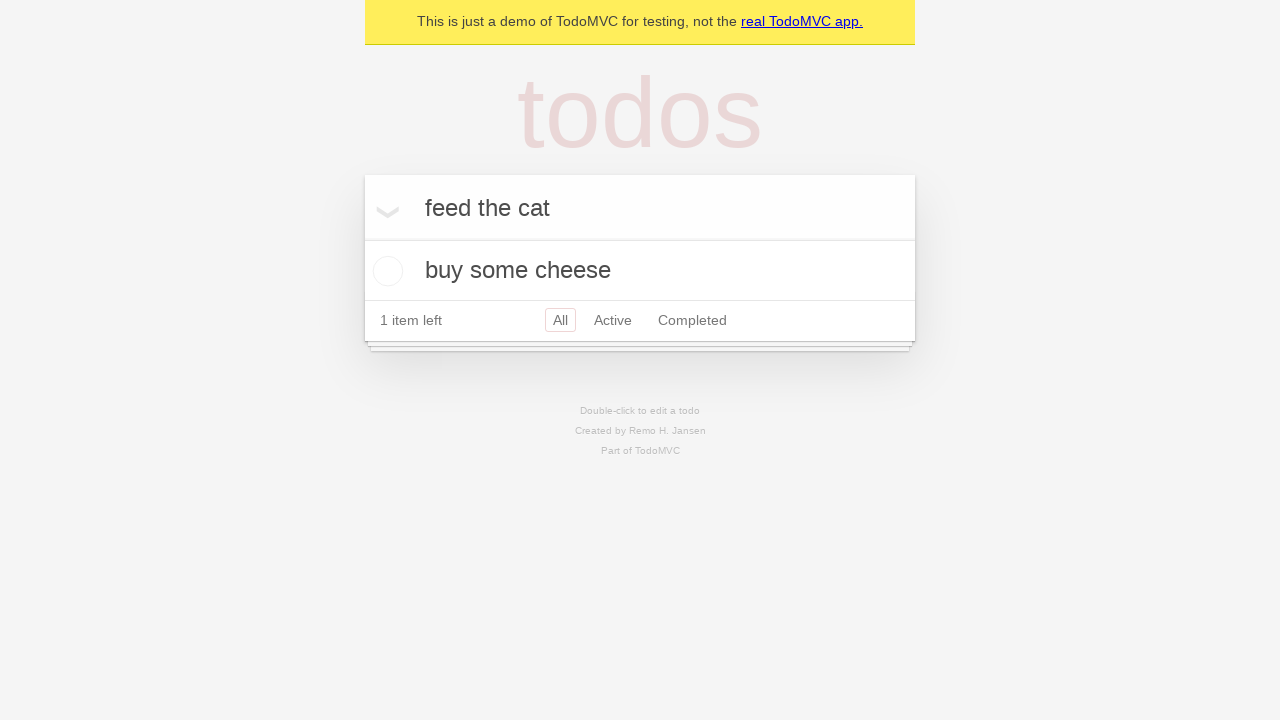

Pressed Enter to add second todo item on internal:attr=[placeholder="What needs to be done?"i]
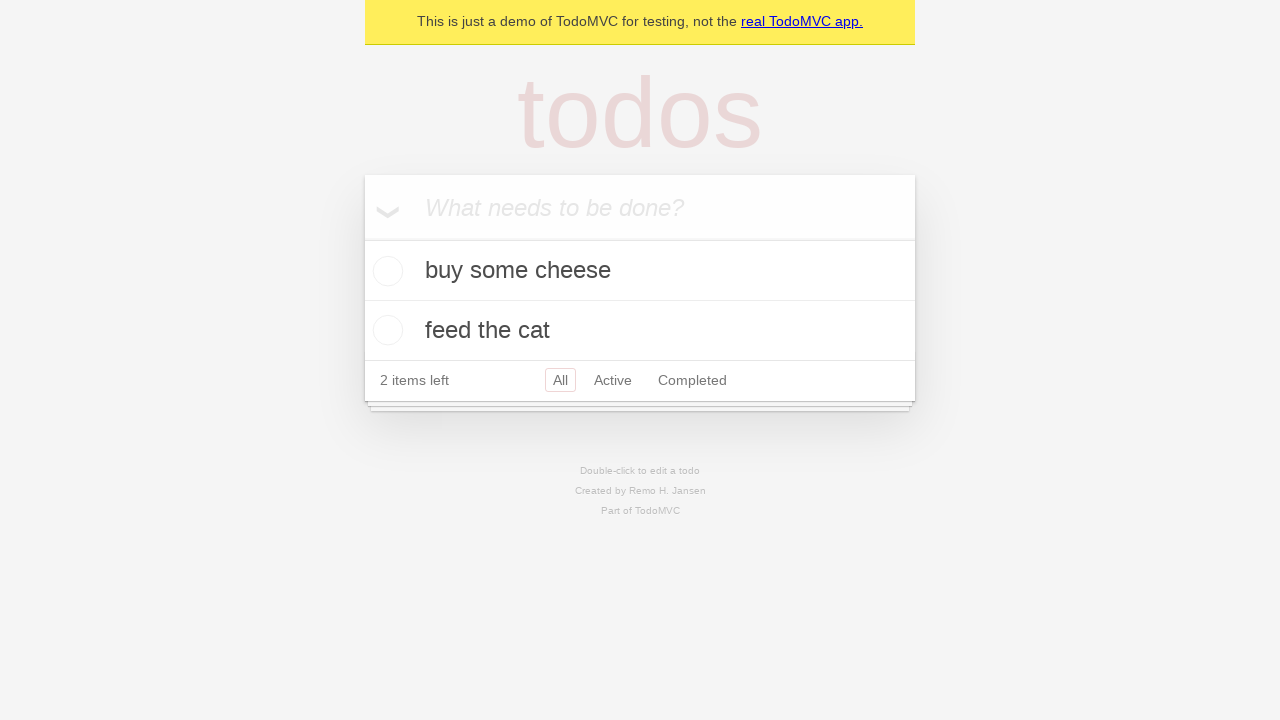

Filled todo input with 'book a doctors appointment' on internal:attr=[placeholder="What needs to be done?"i]
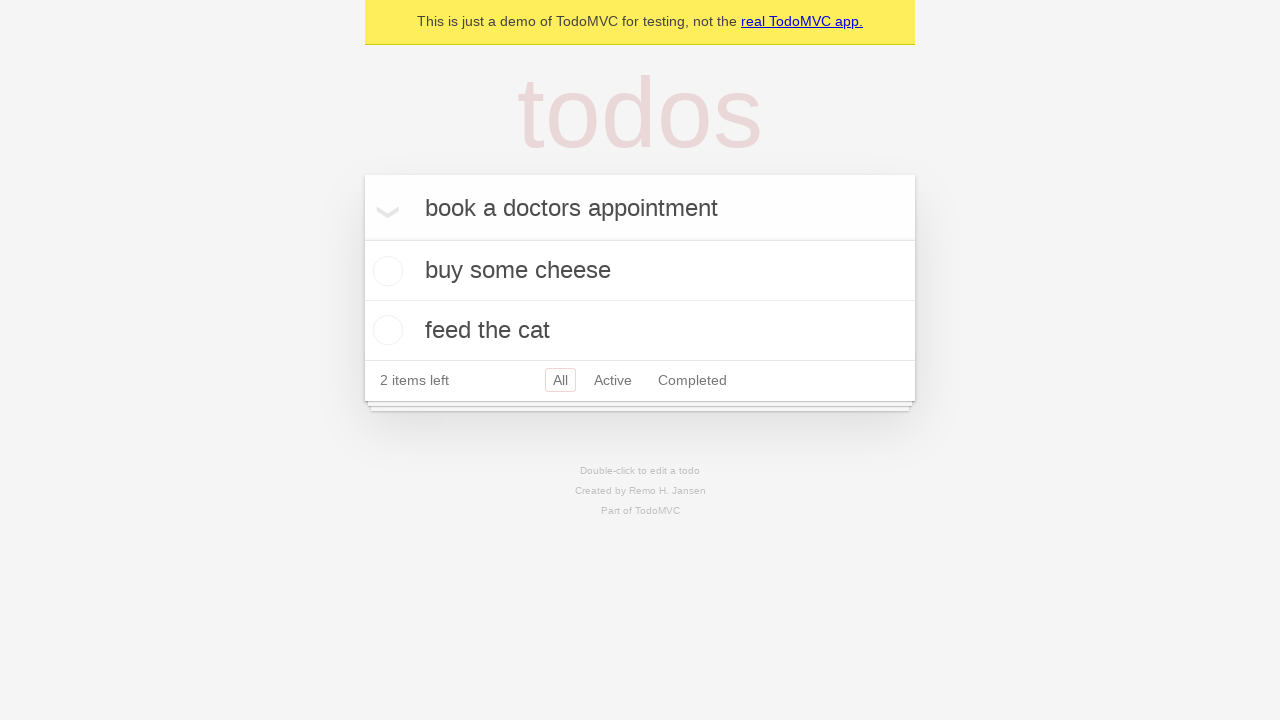

Pressed Enter to add third todo item on internal:attr=[placeholder="What needs to be done?"i]
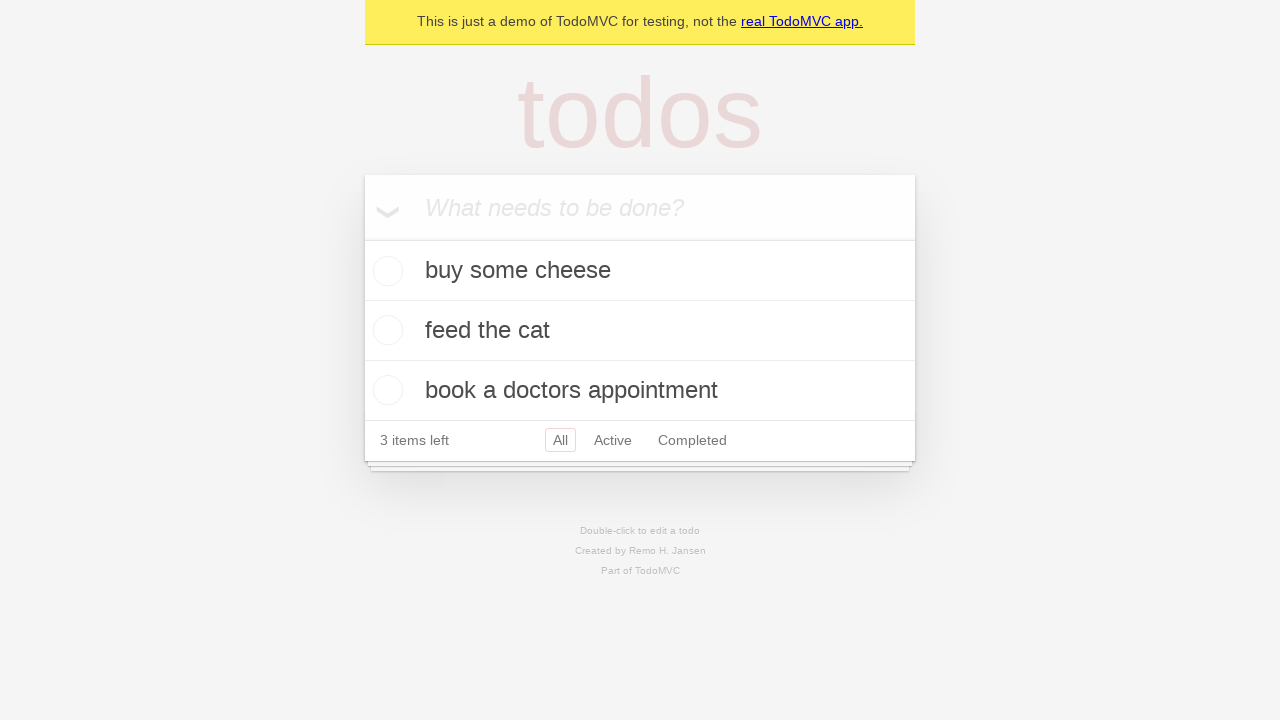

Checked the second todo item (feed the cat) at (385, 330) on internal:testid=[data-testid="todo-item"s] >> nth=1 >> internal:role=checkbox
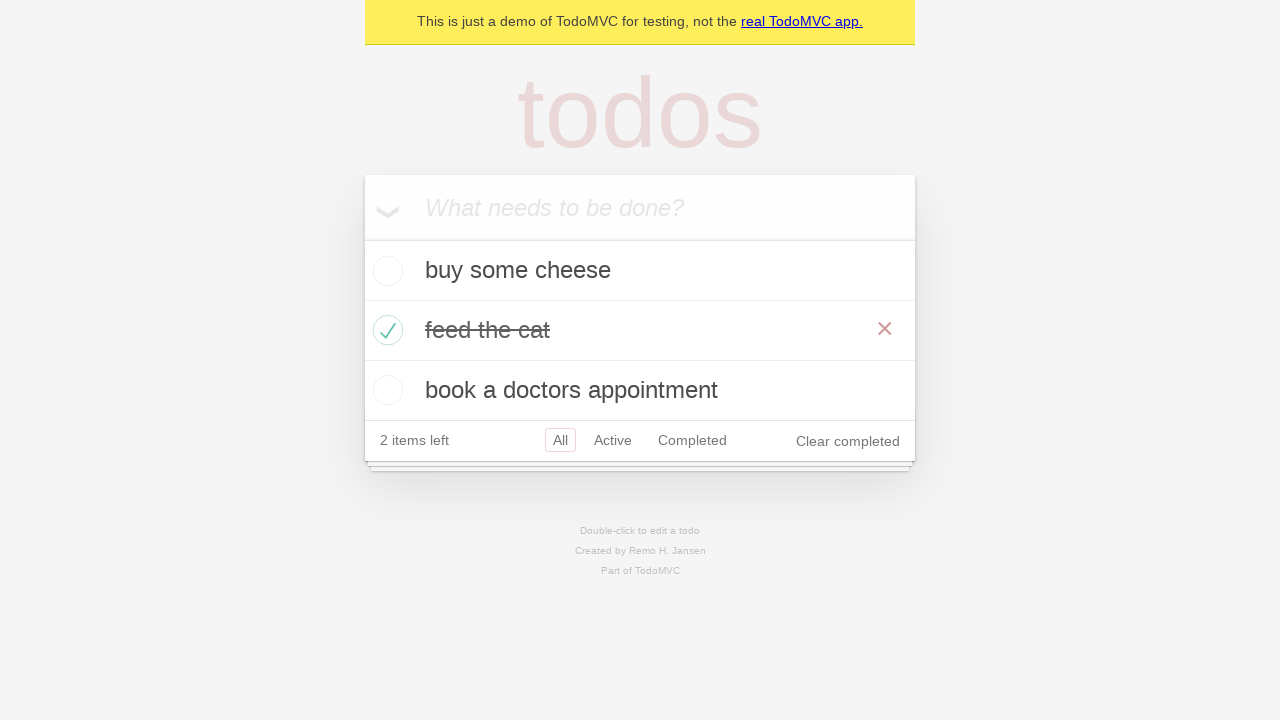

Clicked Active filter link to display only active items at (613, 440) on internal:role=link[name="Active"i]
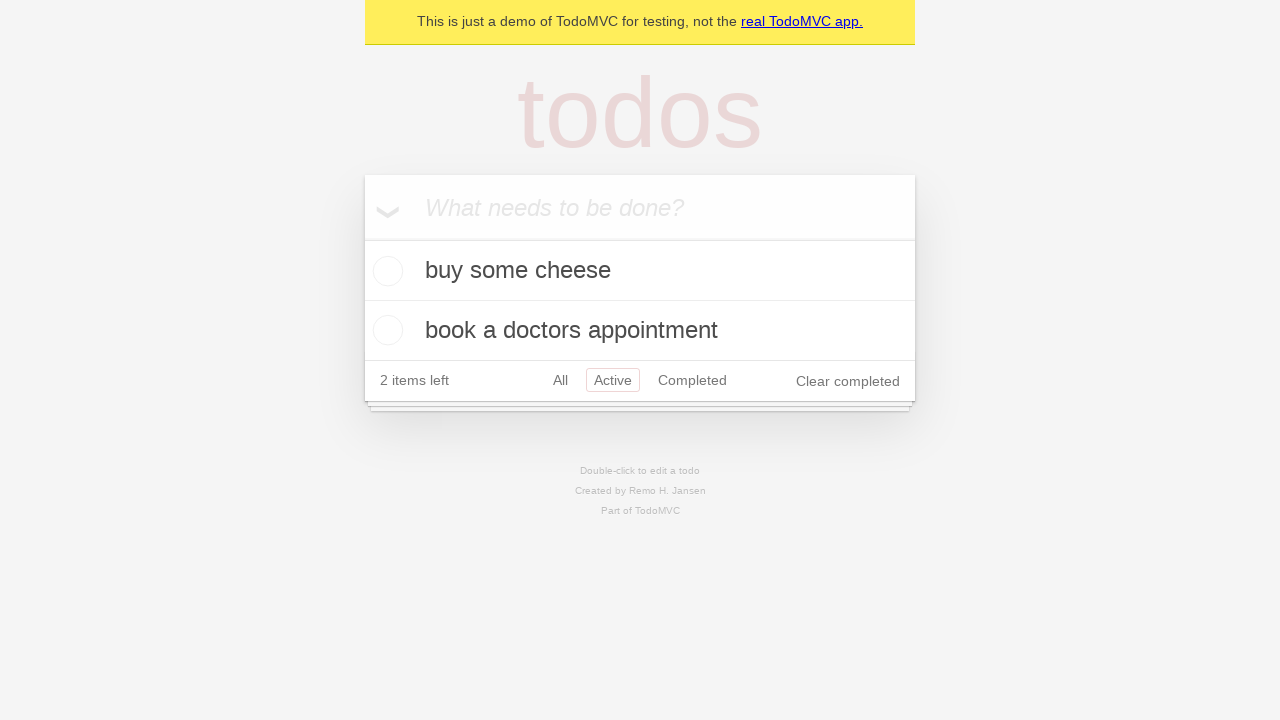

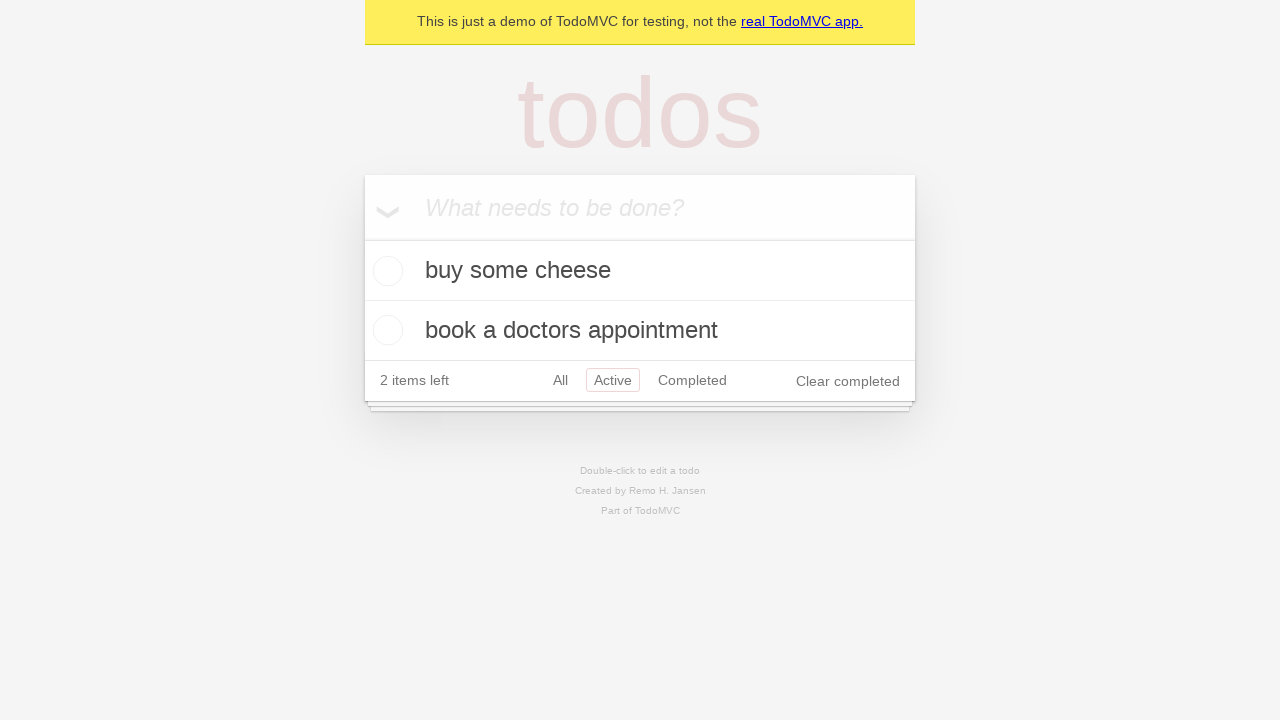